Navigates to WebdriverIO homepage and verifies the Get Started button is present

Starting URL: https://webdriver.io

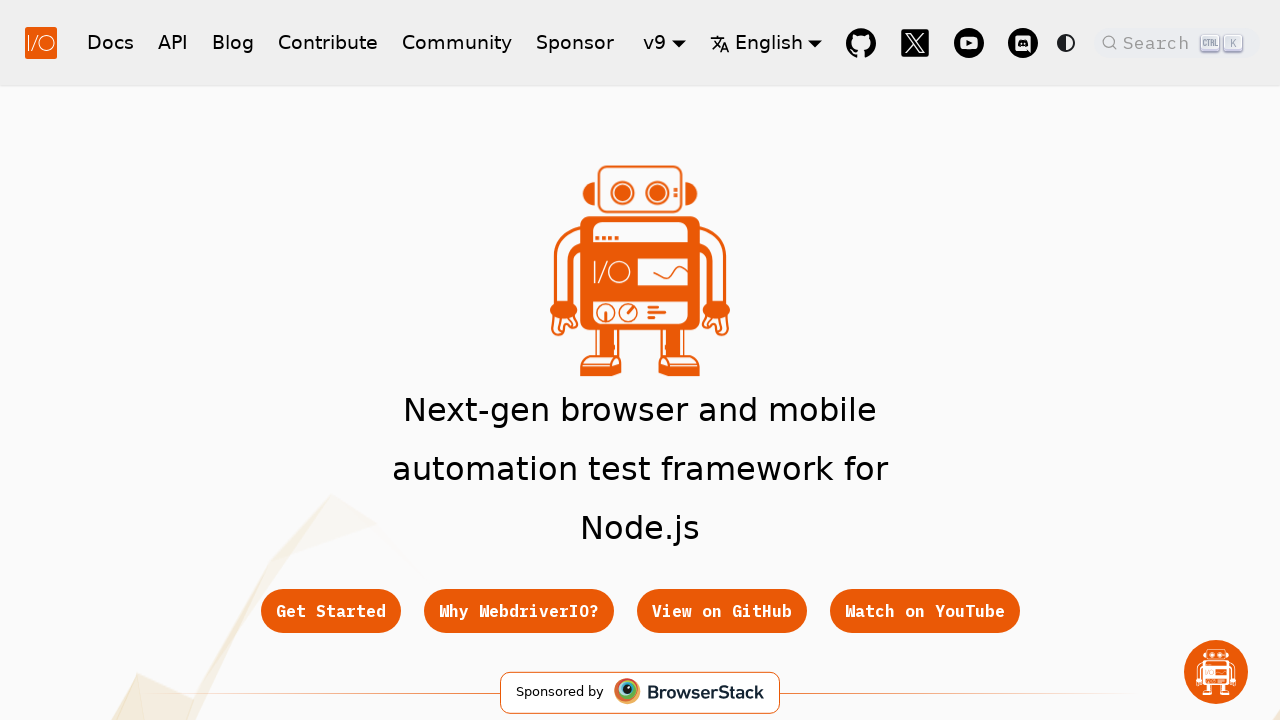

Navigated to WebdriverIO homepage
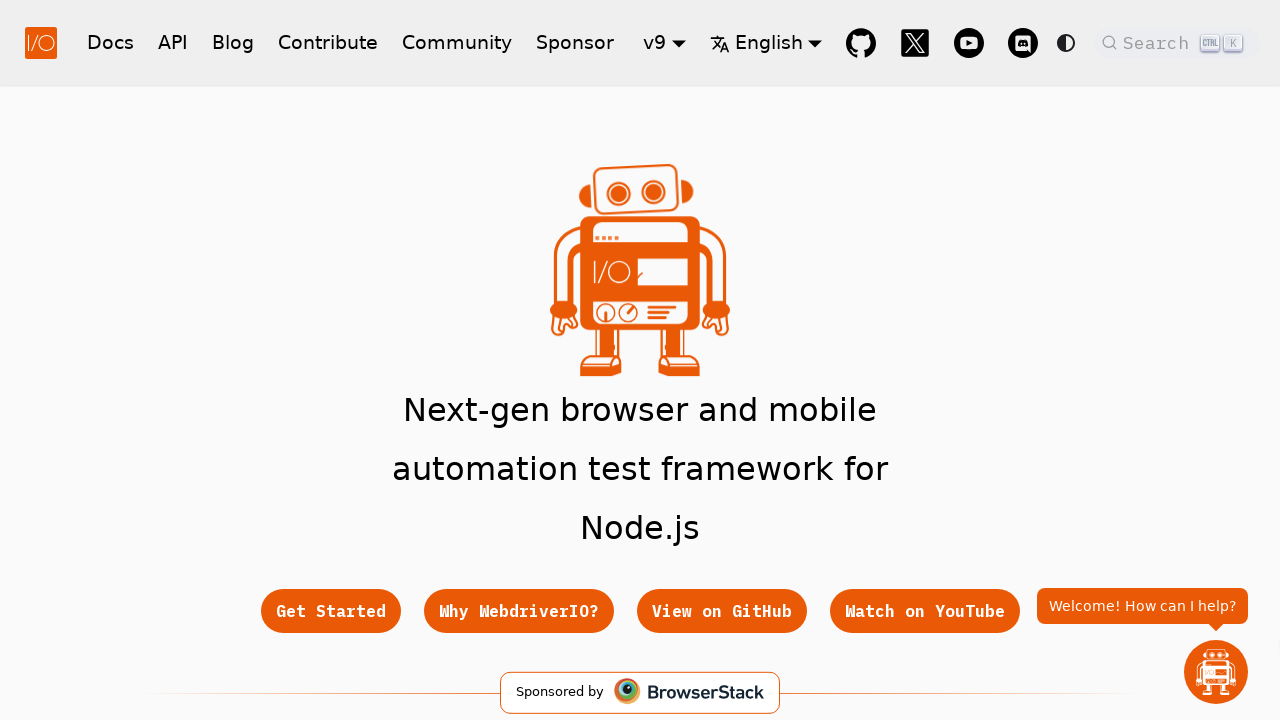

Get Started button is visible and ready
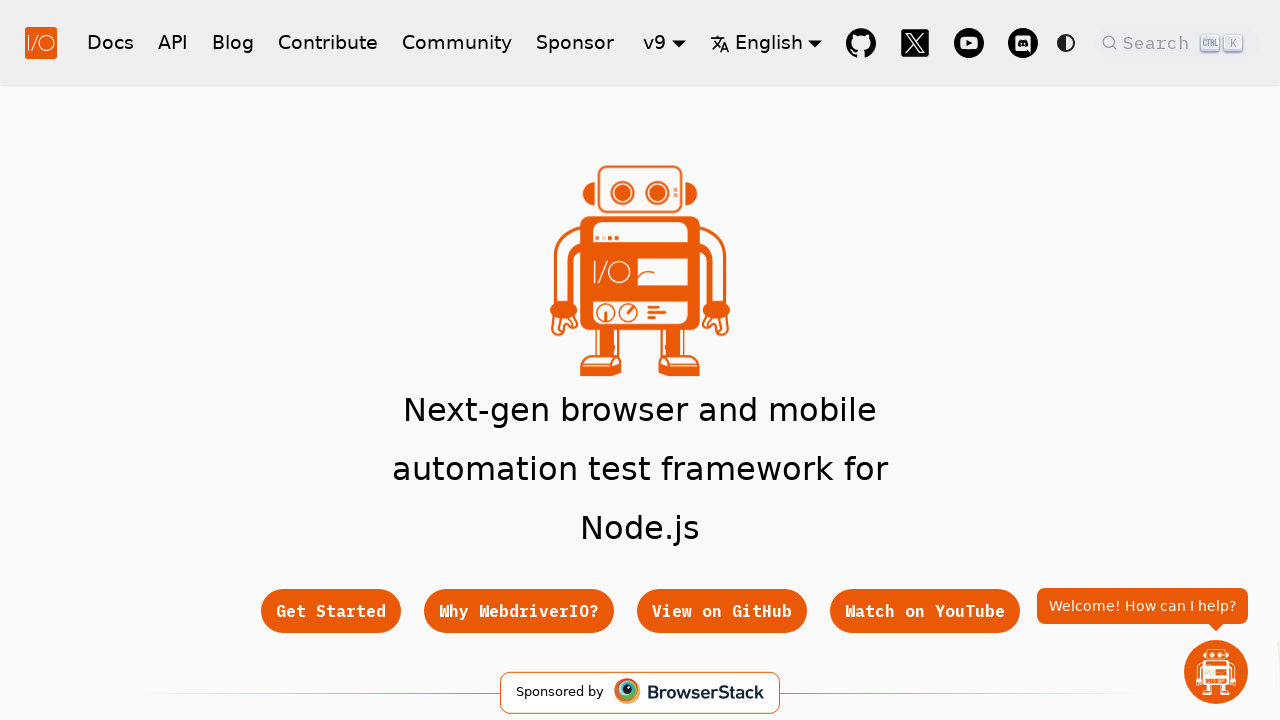

Verified Get Started button is present and clickable
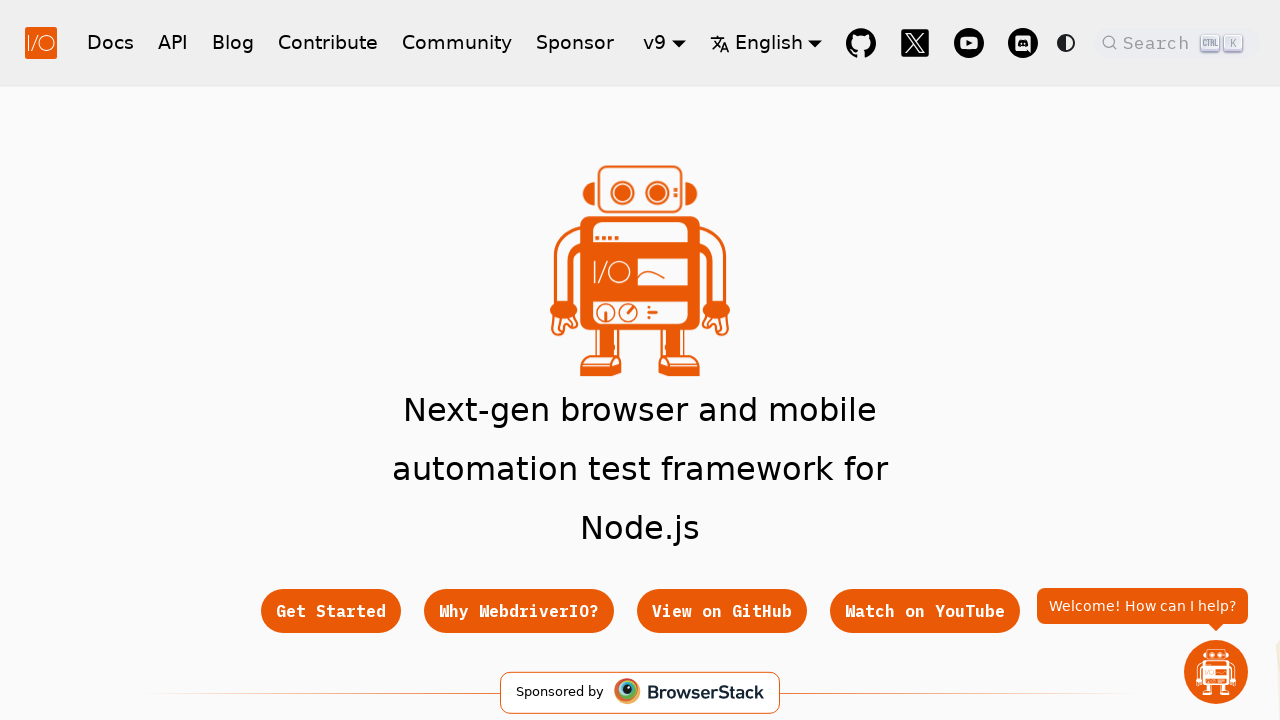

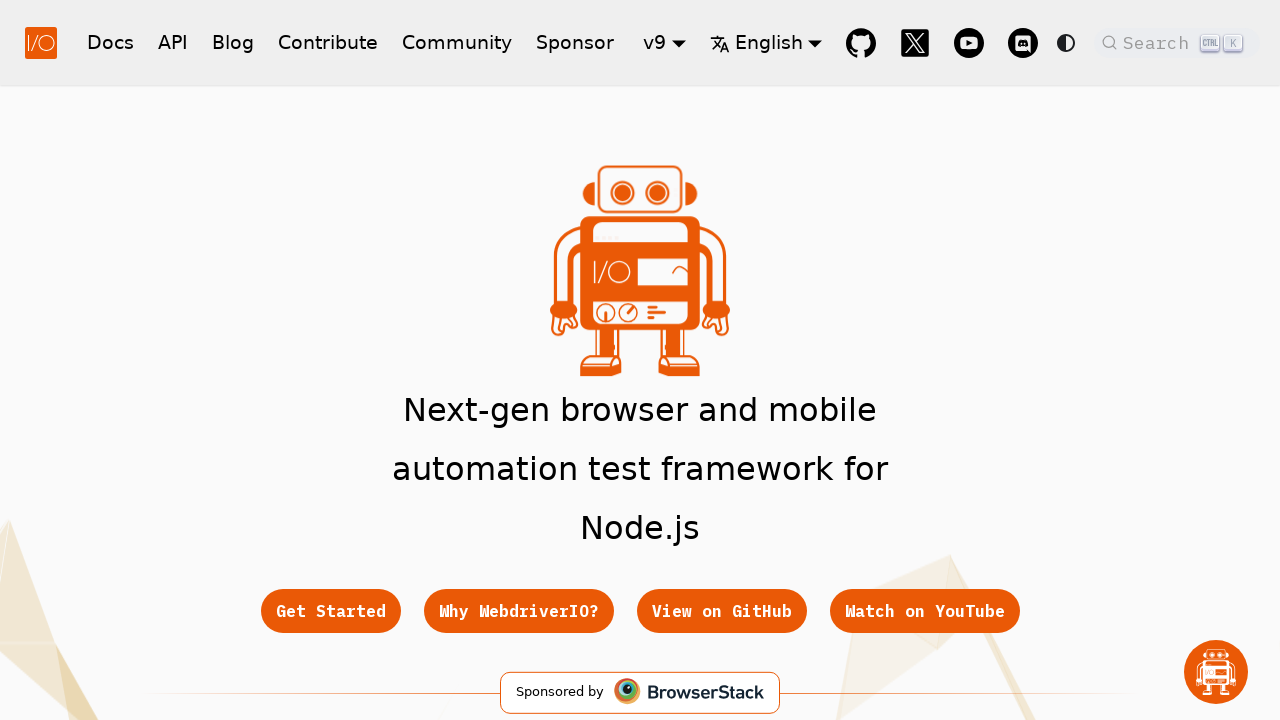